Tests dropdown selection functionality by reading two numbers from the page, calculating their sum, selecting the sum value from a dropdown list, and submitting the form.

Starting URL: http://suninjuly.github.io/selects1.html

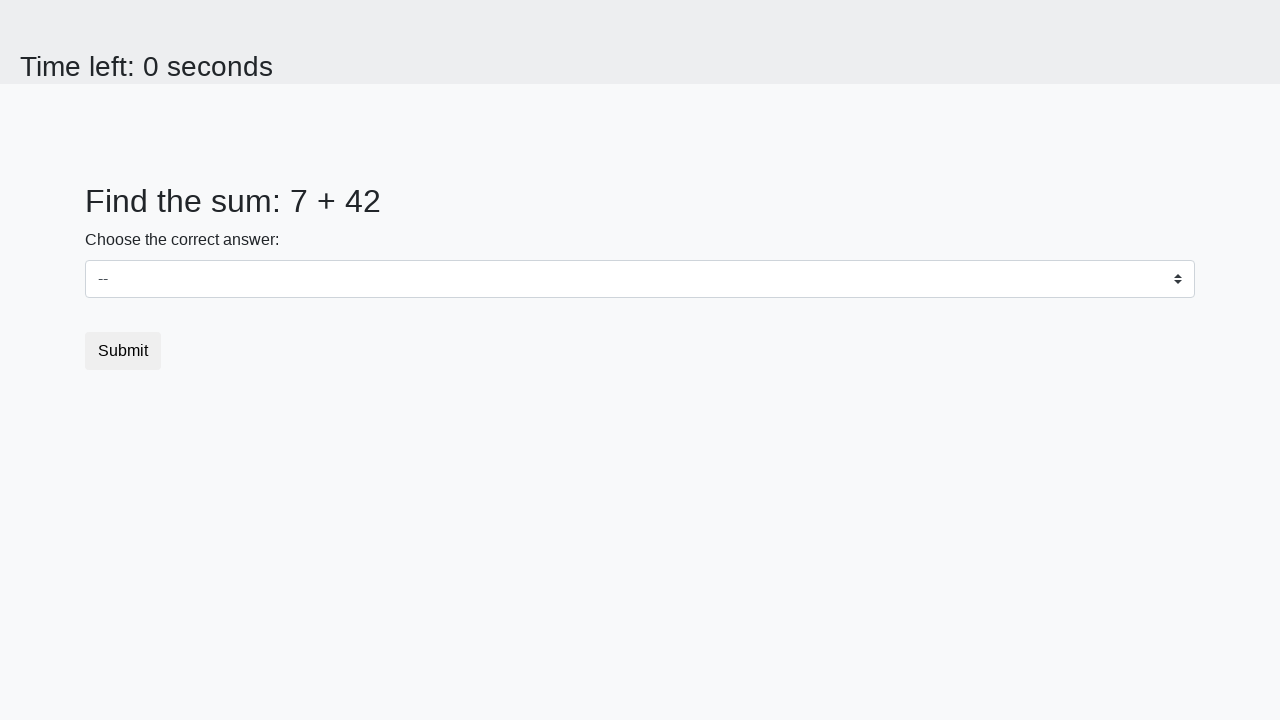

Read first number from page
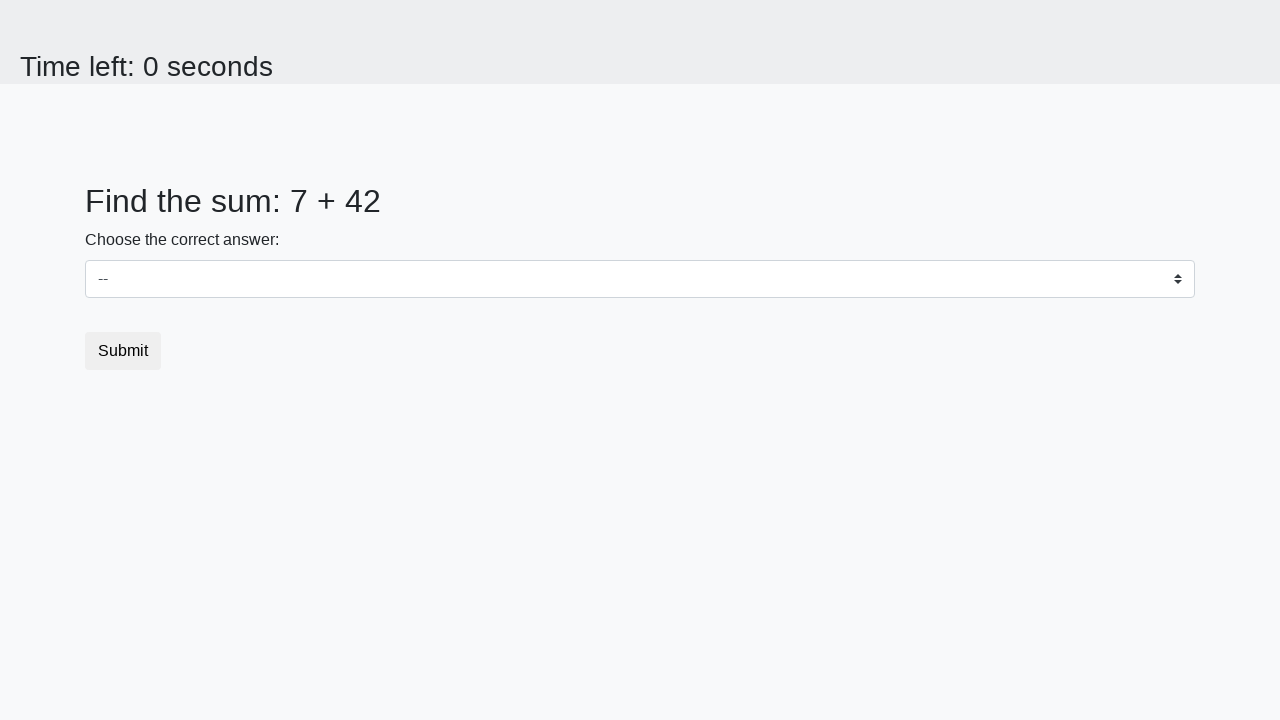

Read second number from page
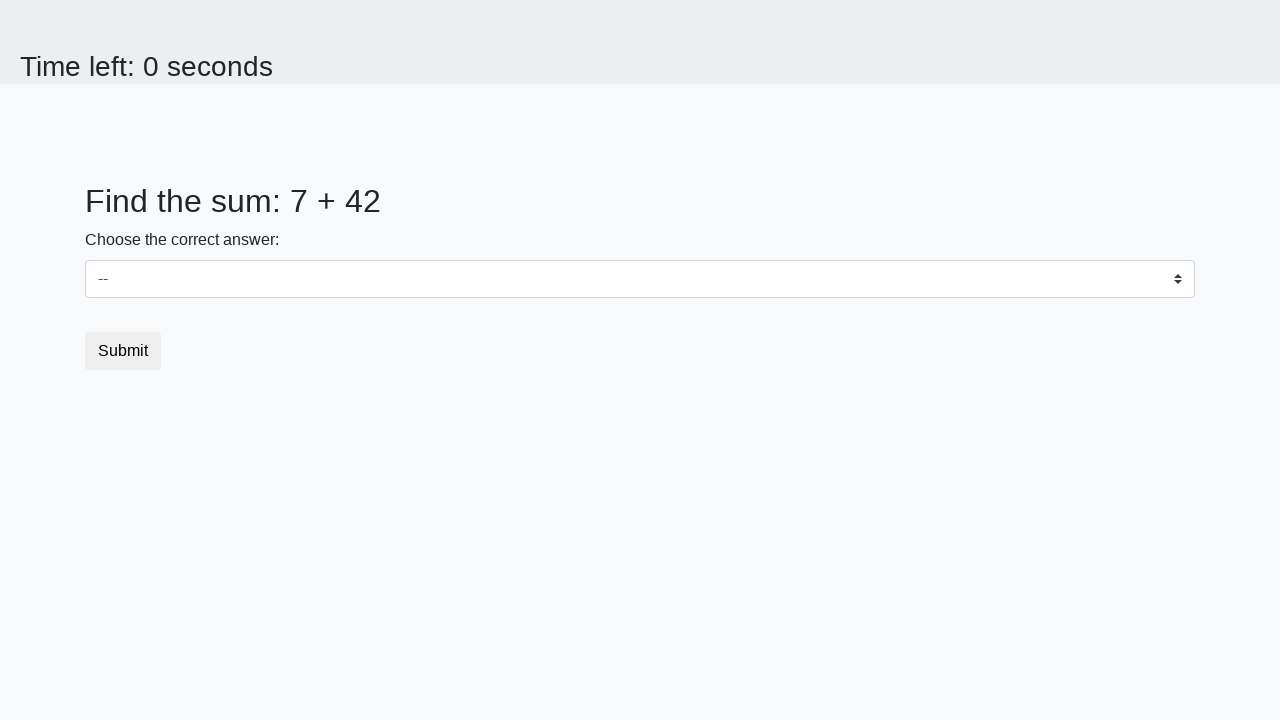

Calculated sum: 7 + 42 = 49
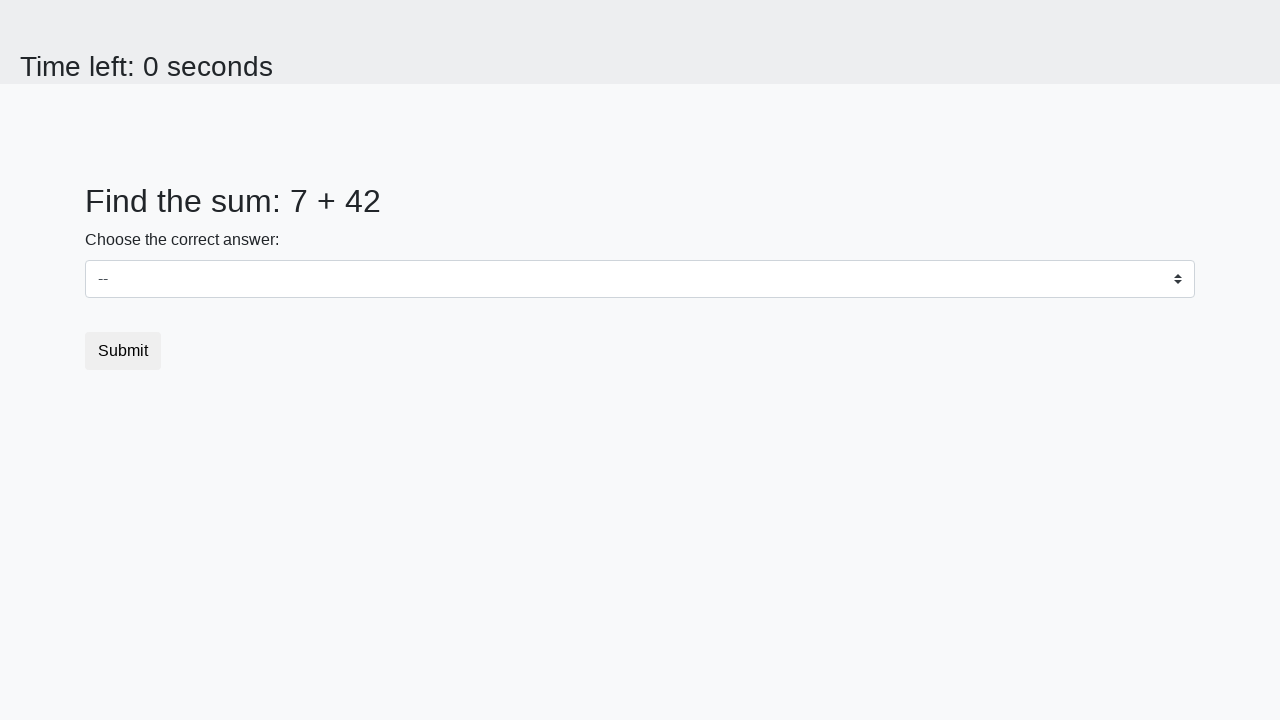

Selected sum value 49 from dropdown on select
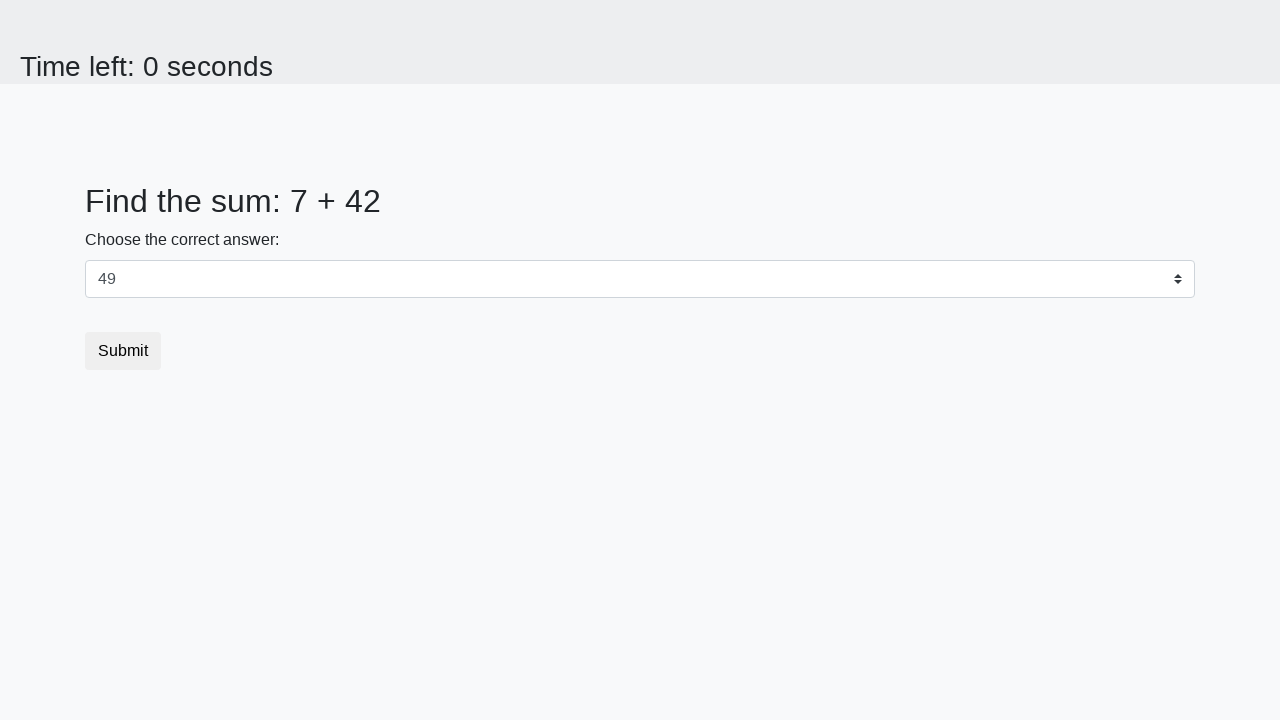

Clicked submit button at (123, 351) on button.btn
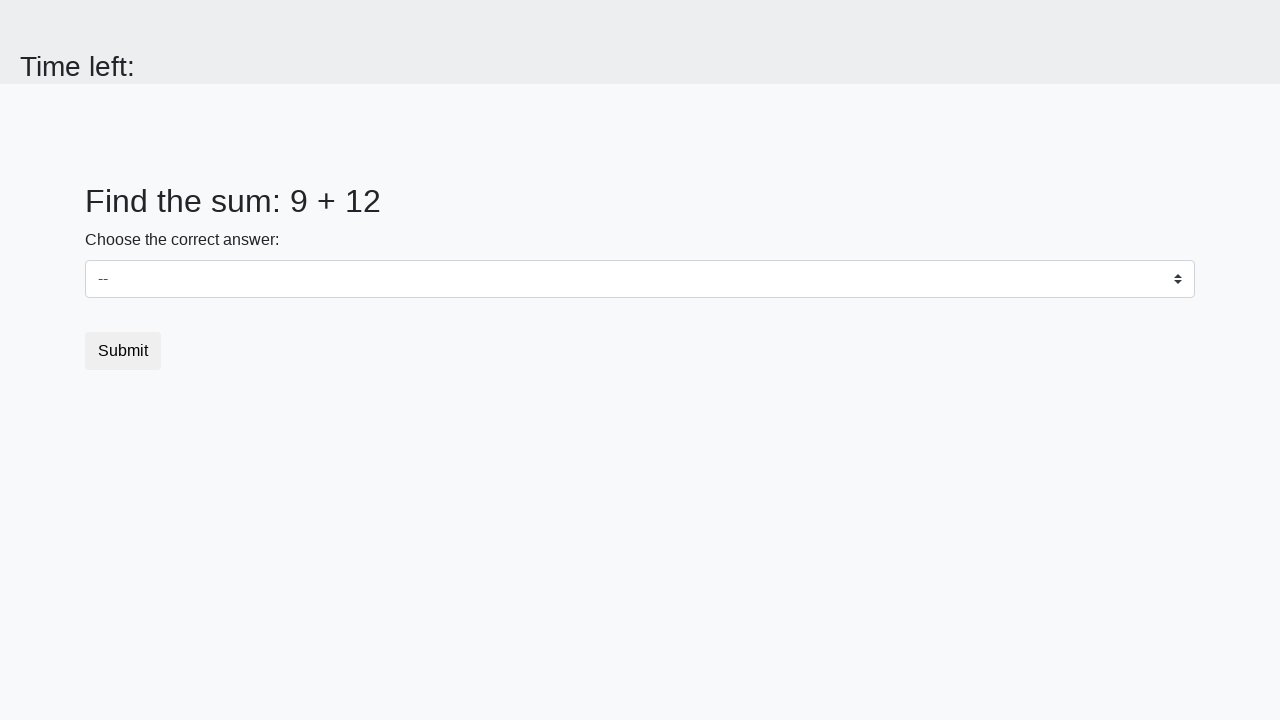

Waited for page response
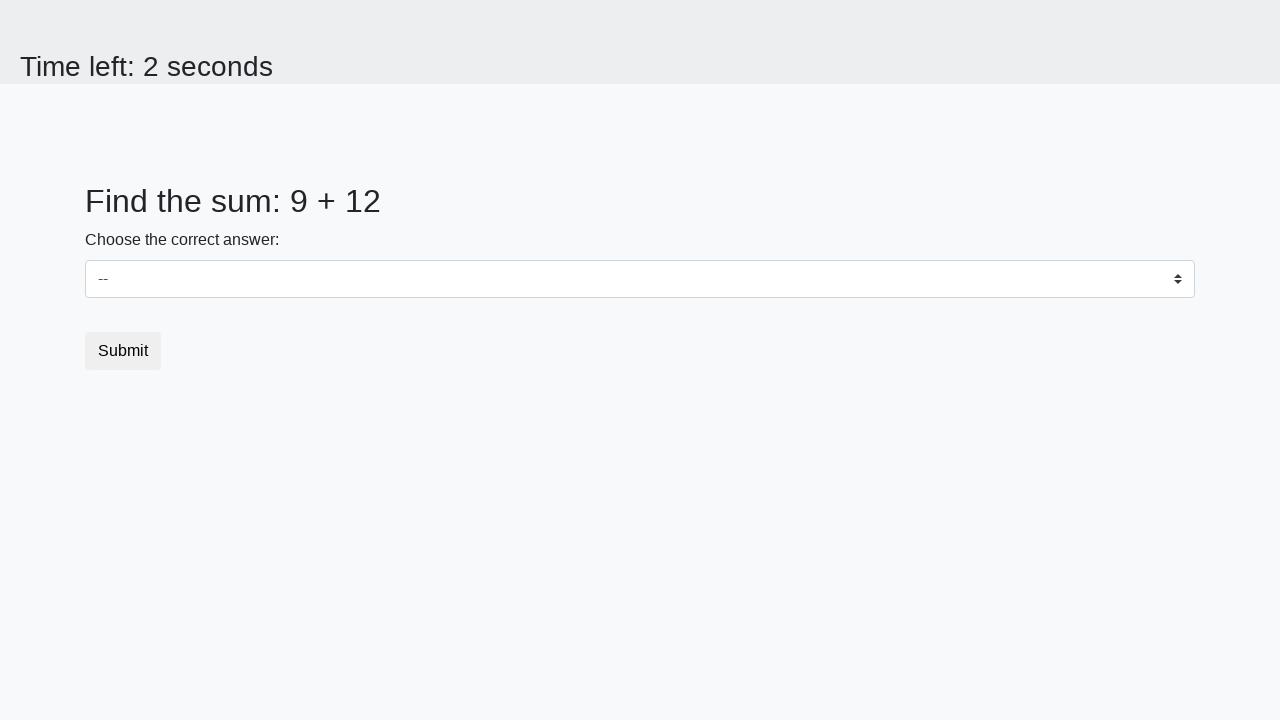

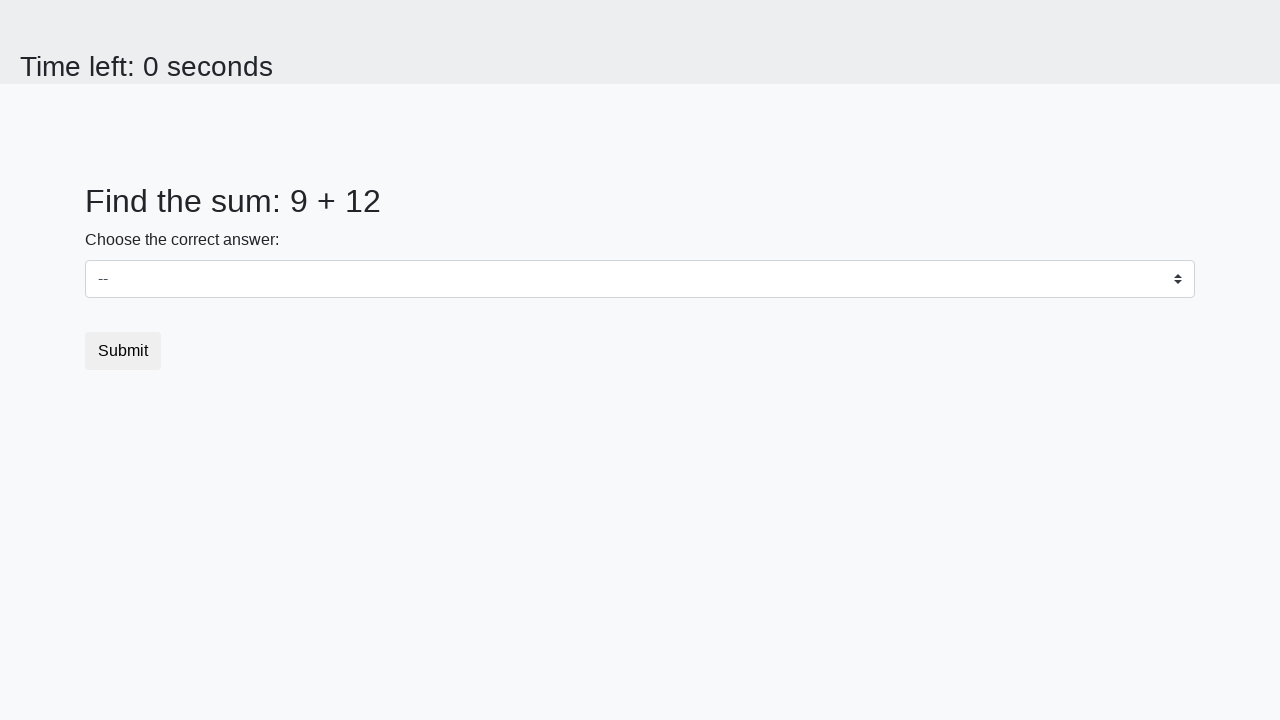